Tests keyboard interactions on a text comparison tool by copying text from one area and pasting it to another using keyboard shortcuts

Starting URL: https://extendsclass.com/text-compare.html

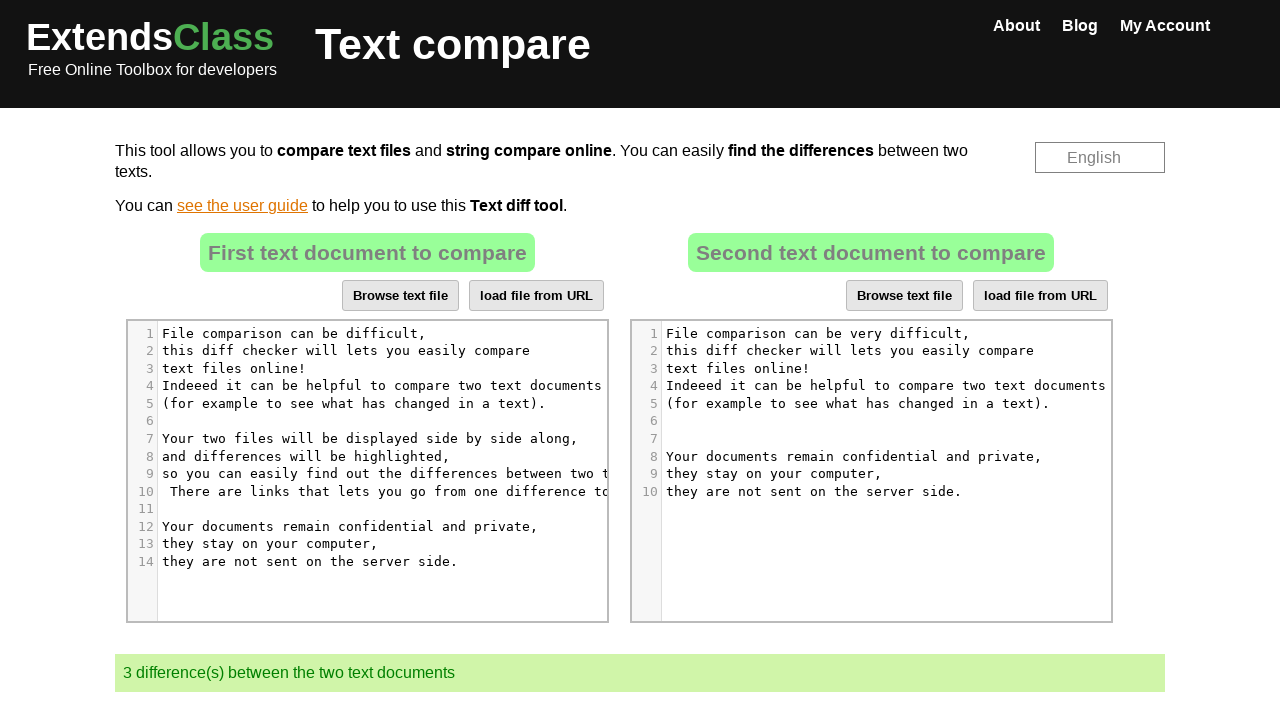

Located source text area element
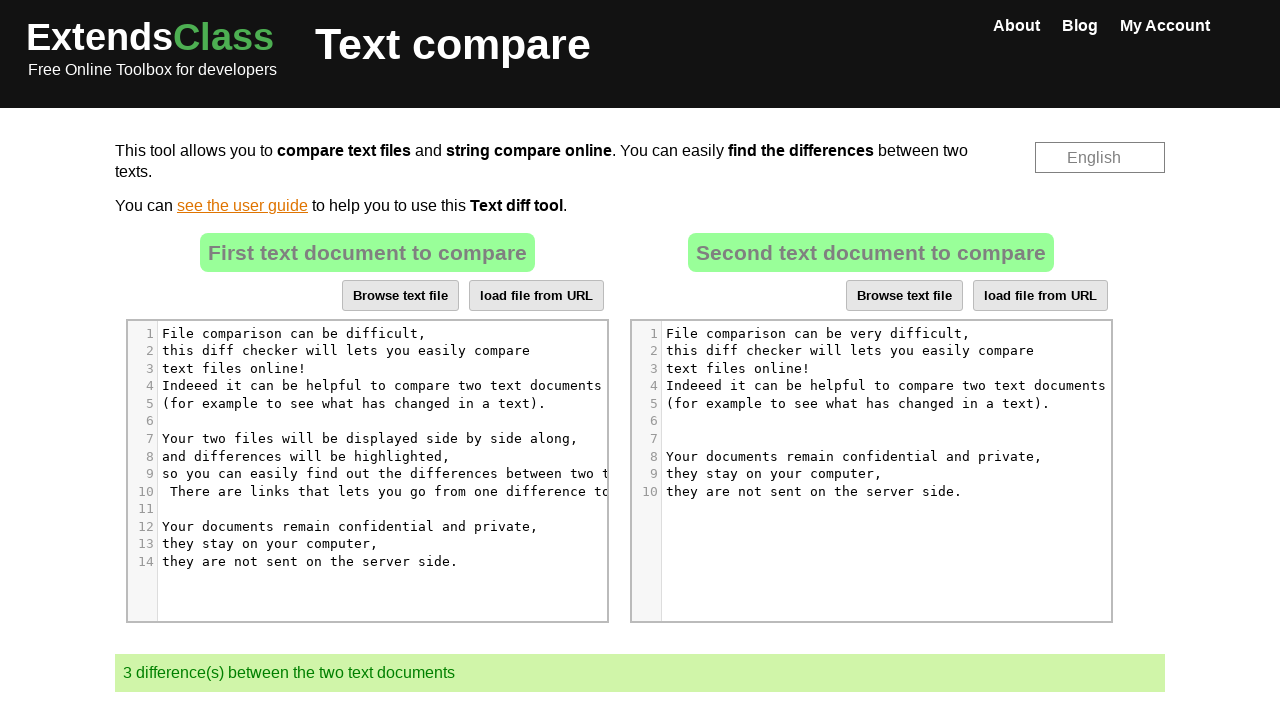

Located target text area element
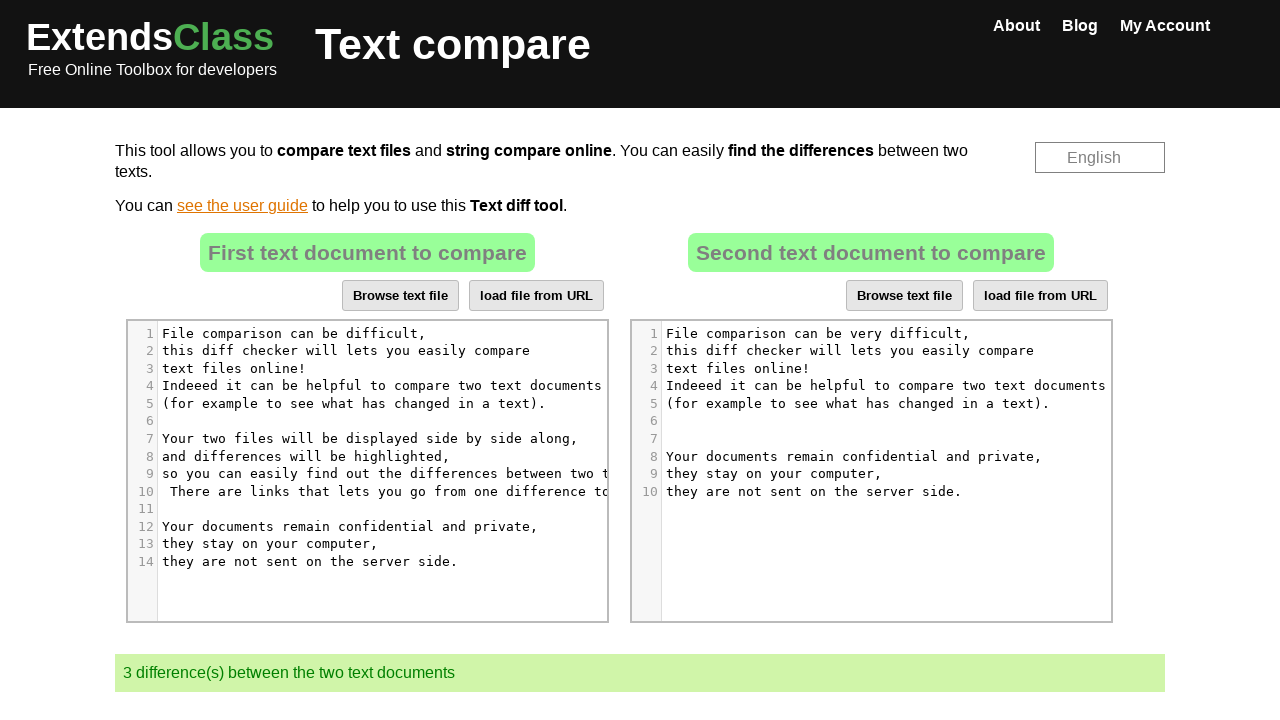

Clicked on source text area to focus at (354, 403) on xpath=//*[@id="dropZone"]/div[2]/div/div[6]/div[1]/div/div/div/div[5]/div[5]/pre
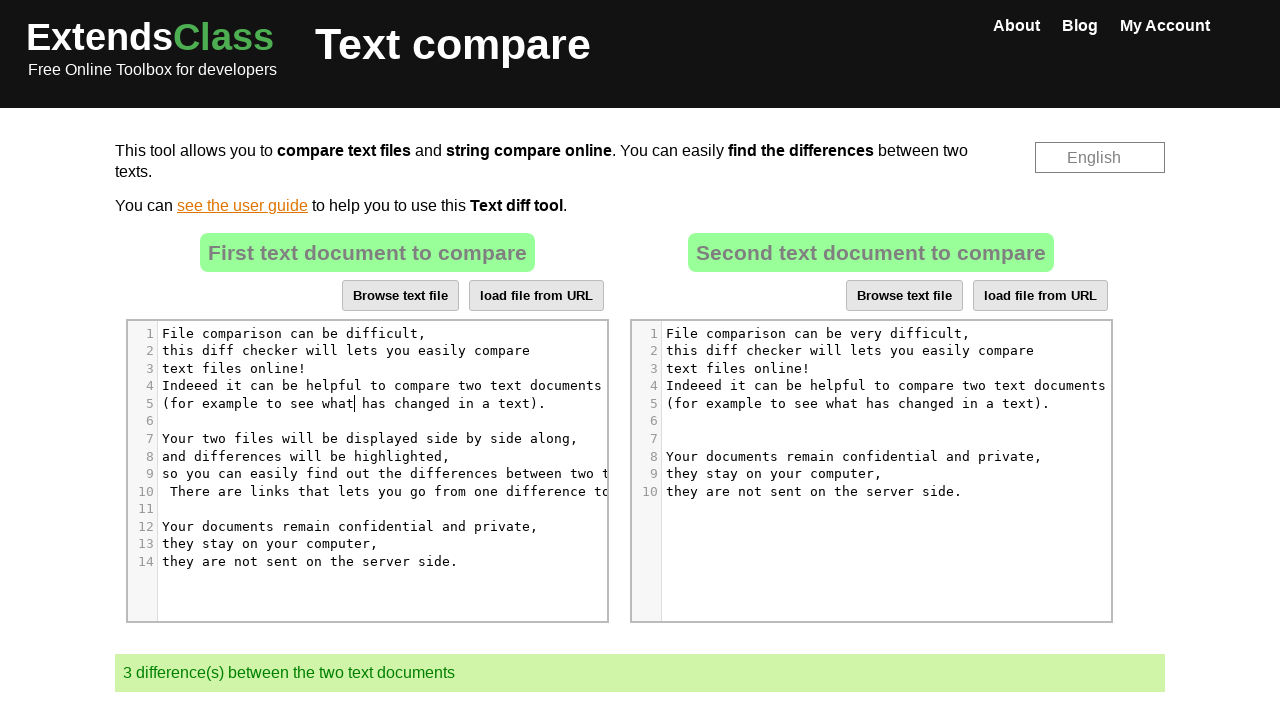

Selected all text in source area using Ctrl+A
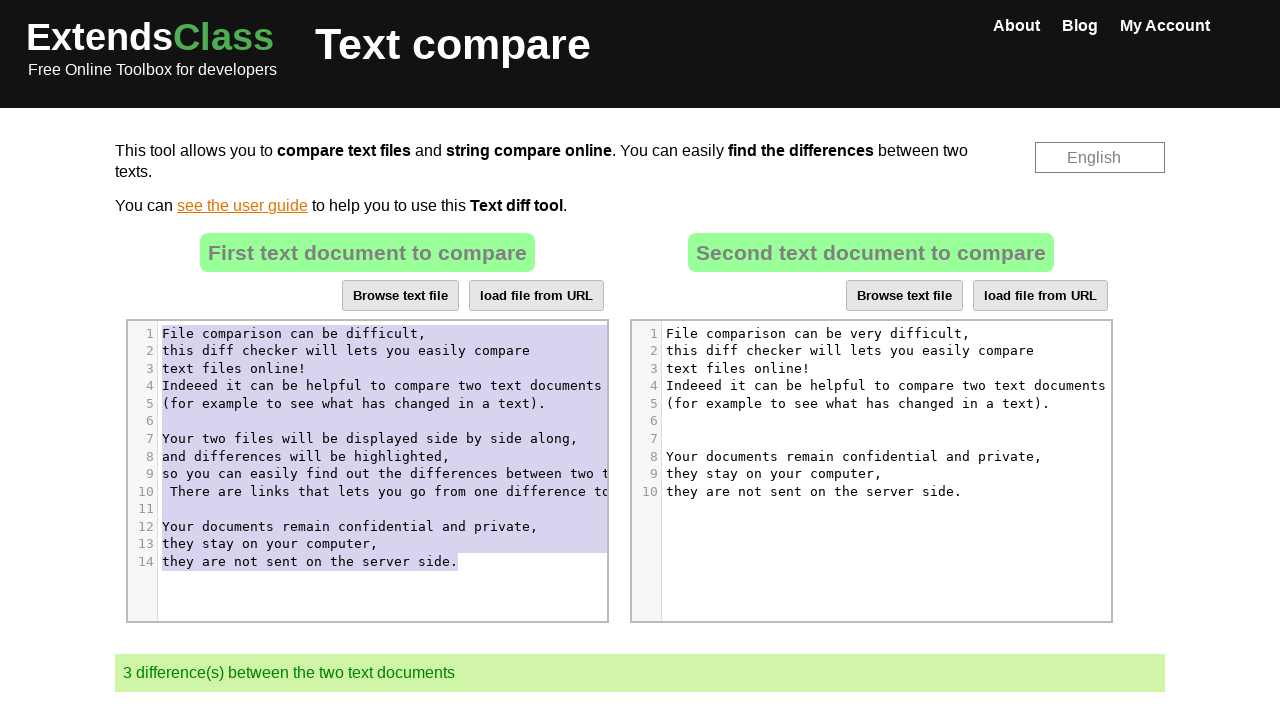

Copied selected text from source area using Ctrl+C
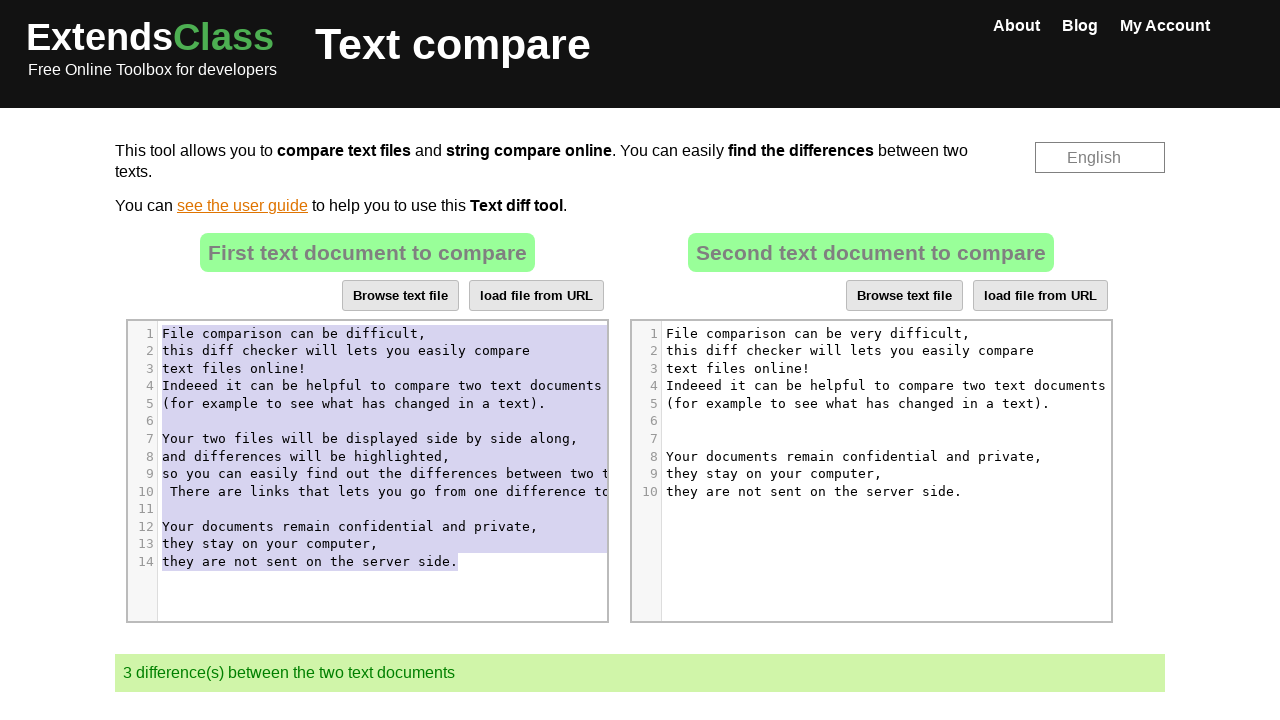

Clicked on target text area to focus at (883, 369) on xpath=//*[@id="dropZone2"]/div[2]/div/div[6]/div[1]/div/div/div/div[5]/div[3]/pr
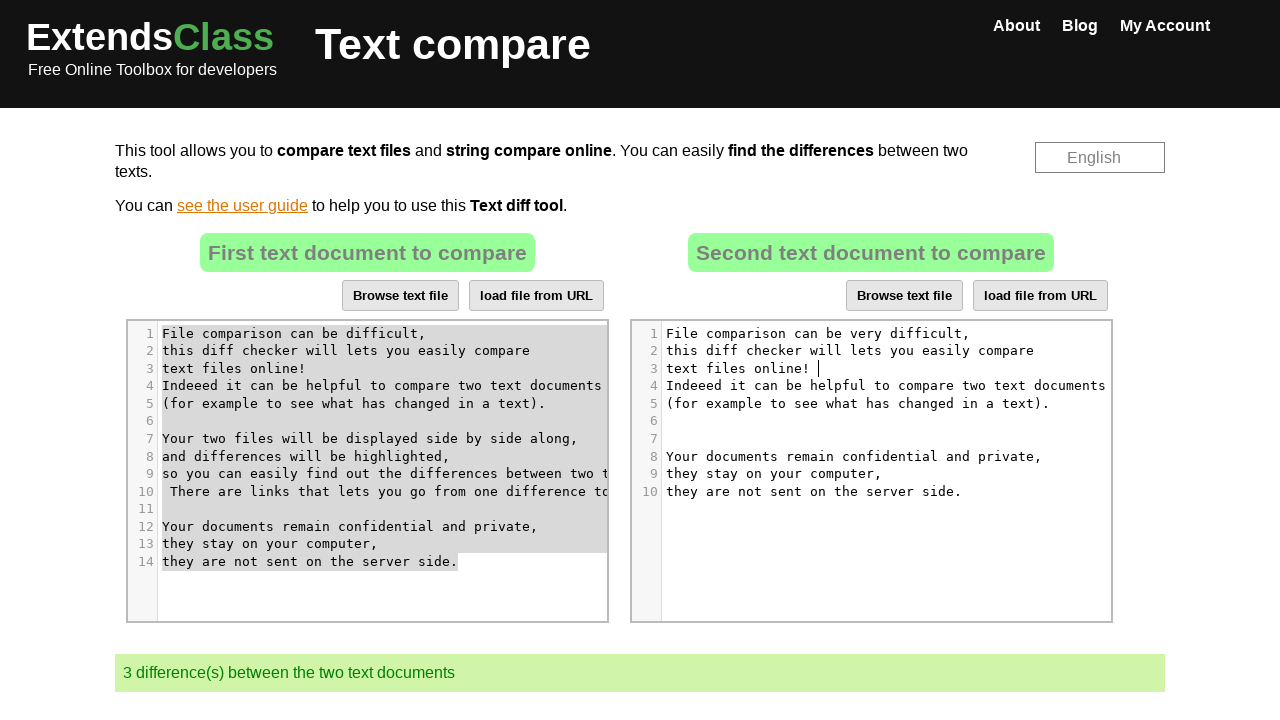

Selected all text in target area using Ctrl+A
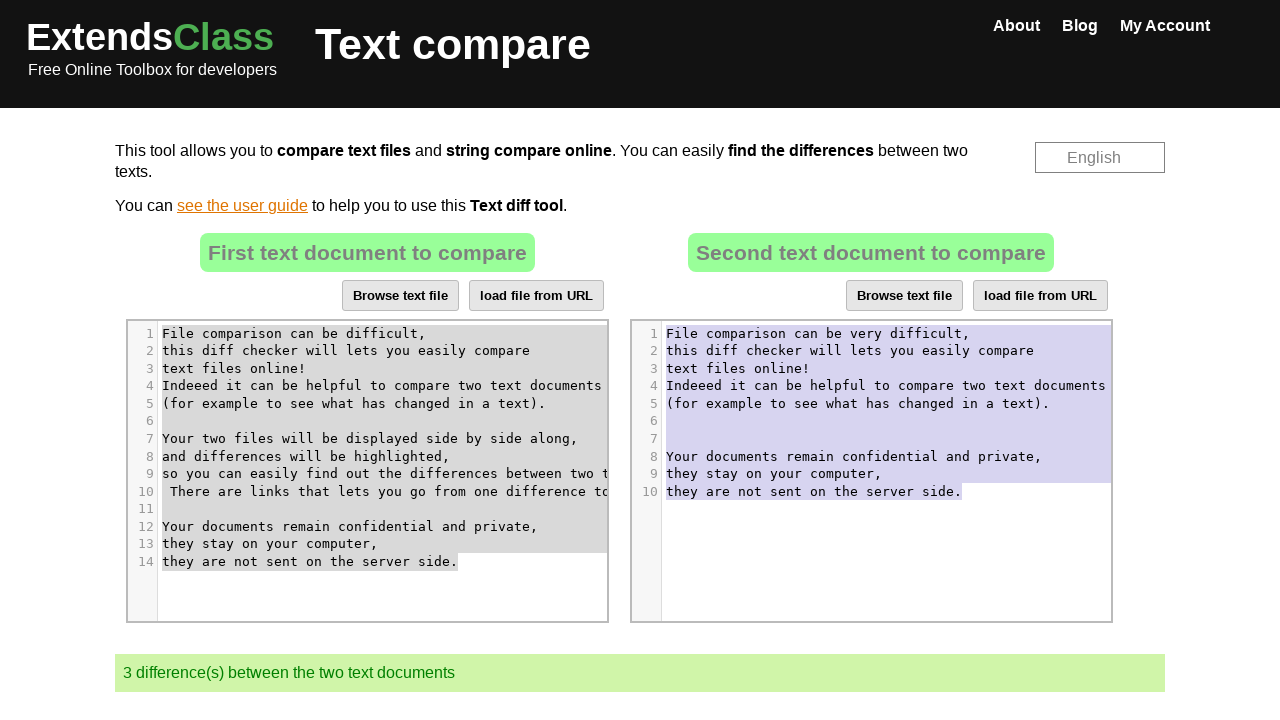

Pasted copied text into target area using Ctrl+V
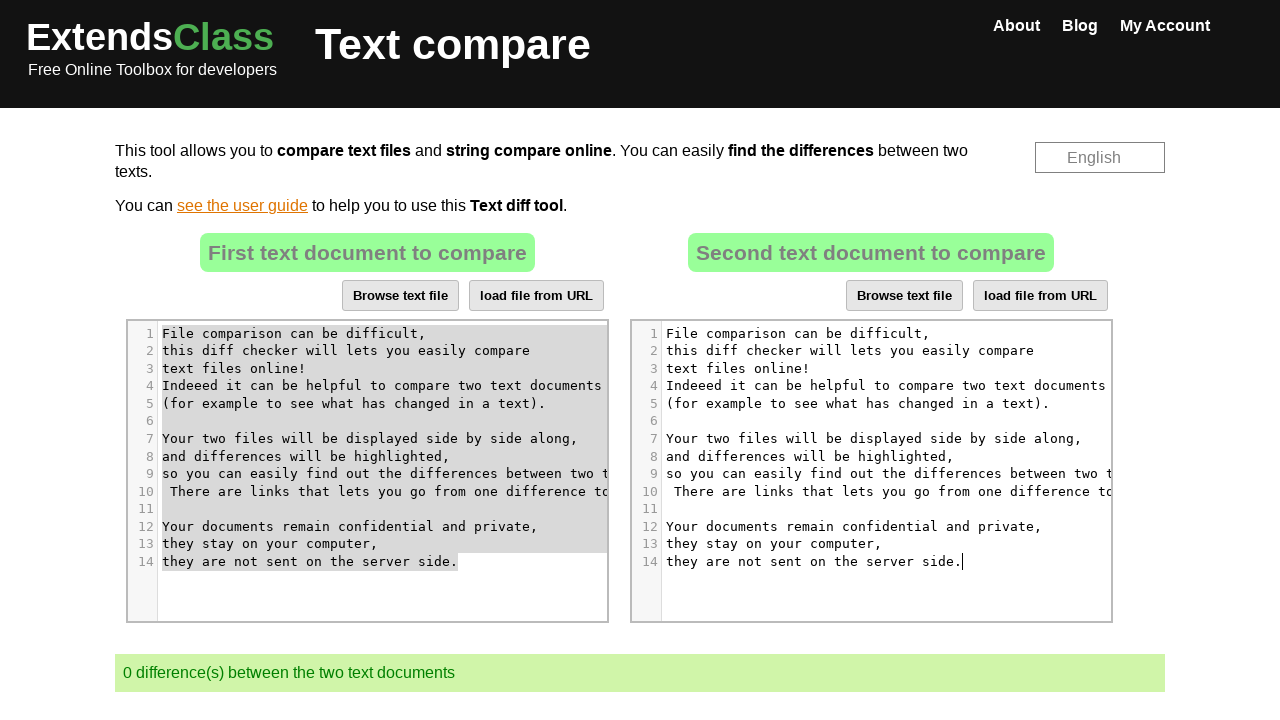

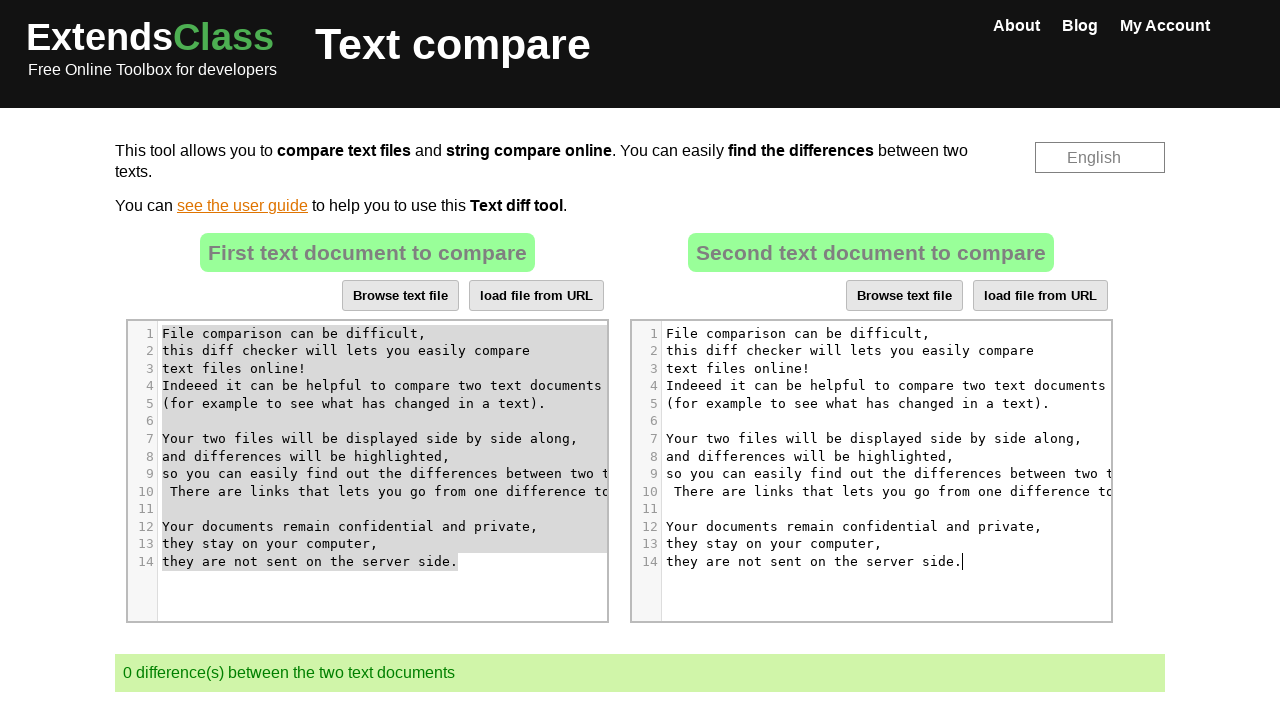